Tests an autocomplete dropdown functionality by typing "Ind" and selecting "India" from the suggested options

Starting URL: https://rahulshettyacademy.com/dropdownsPractise/

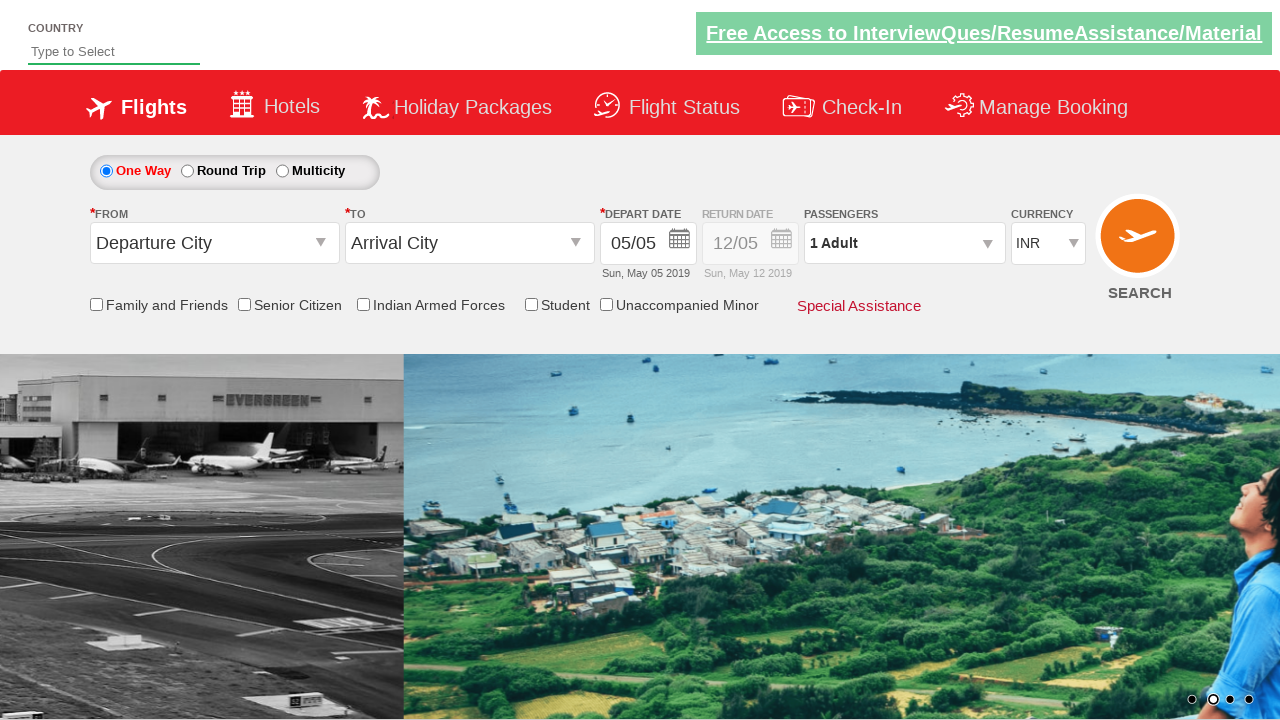

Navigated to dropdown practice page
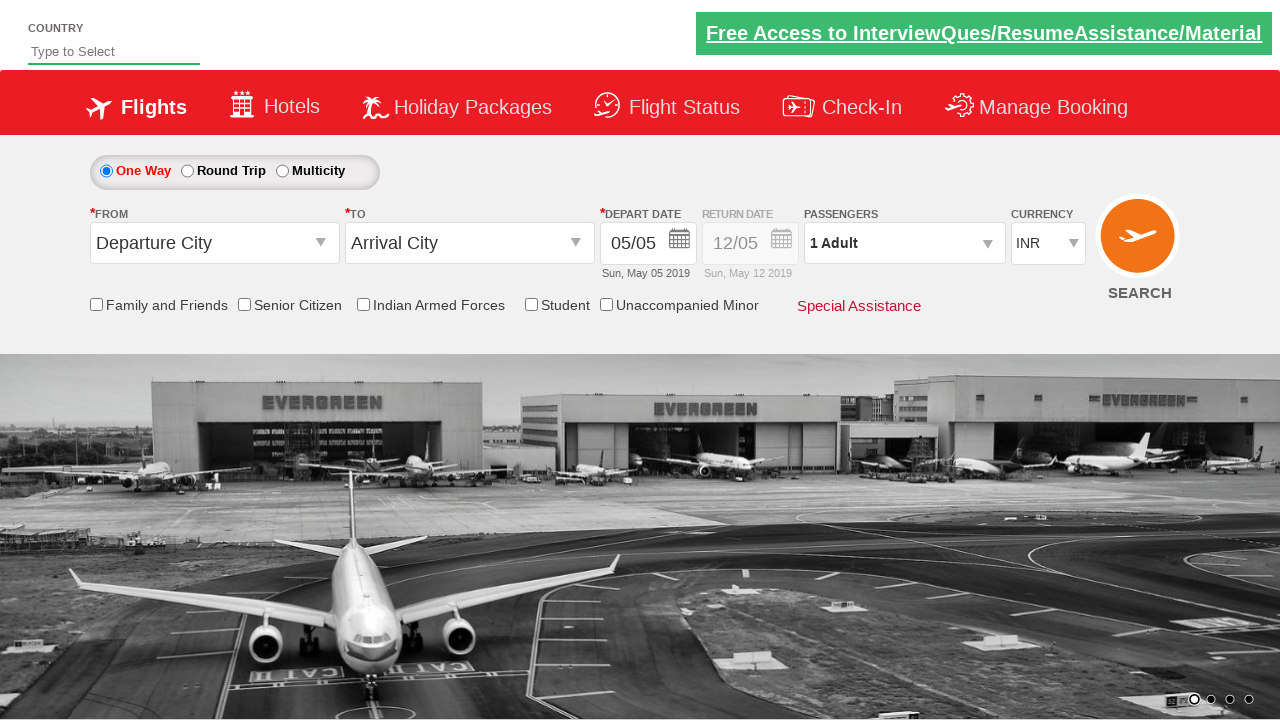

Typed 'Ind' into autosuggest field on #autosuggest
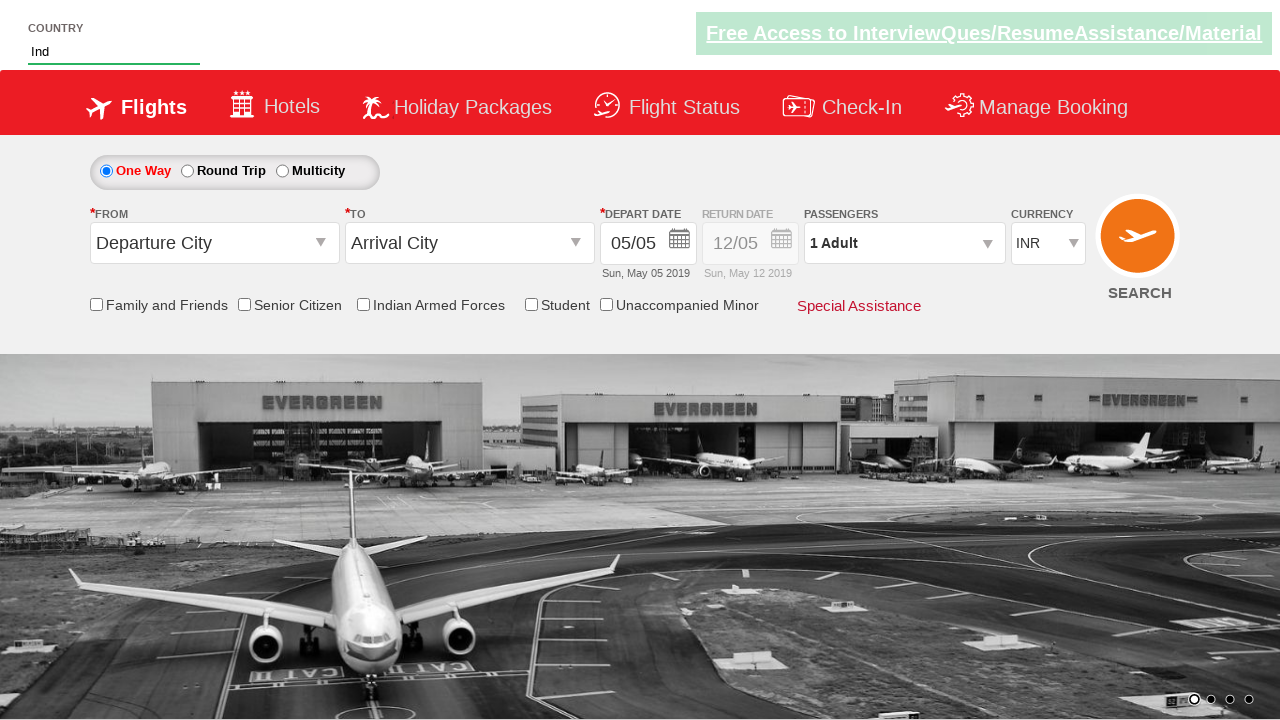

Dropdown options appeared after typing 'Ind'
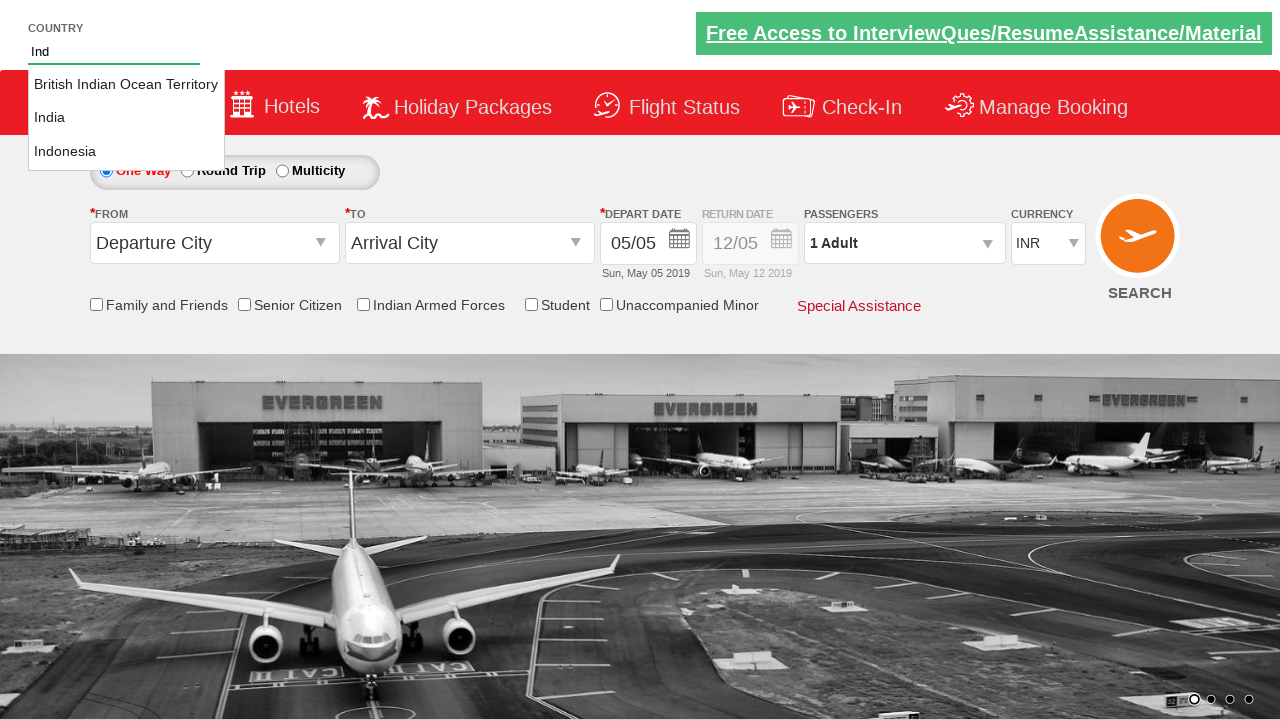

Retrieved all dropdown option elements
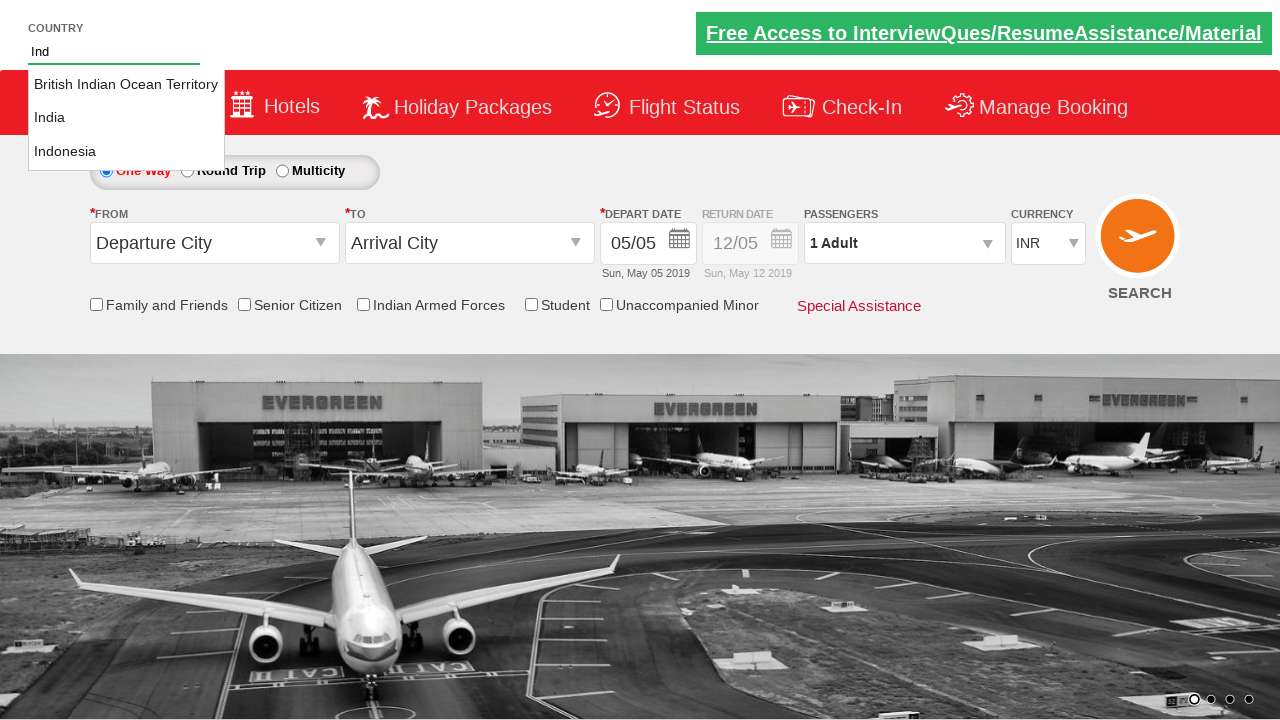

Selected 'India' from dropdown options at (126, 118) on li.ui-menu-item a >> nth=1
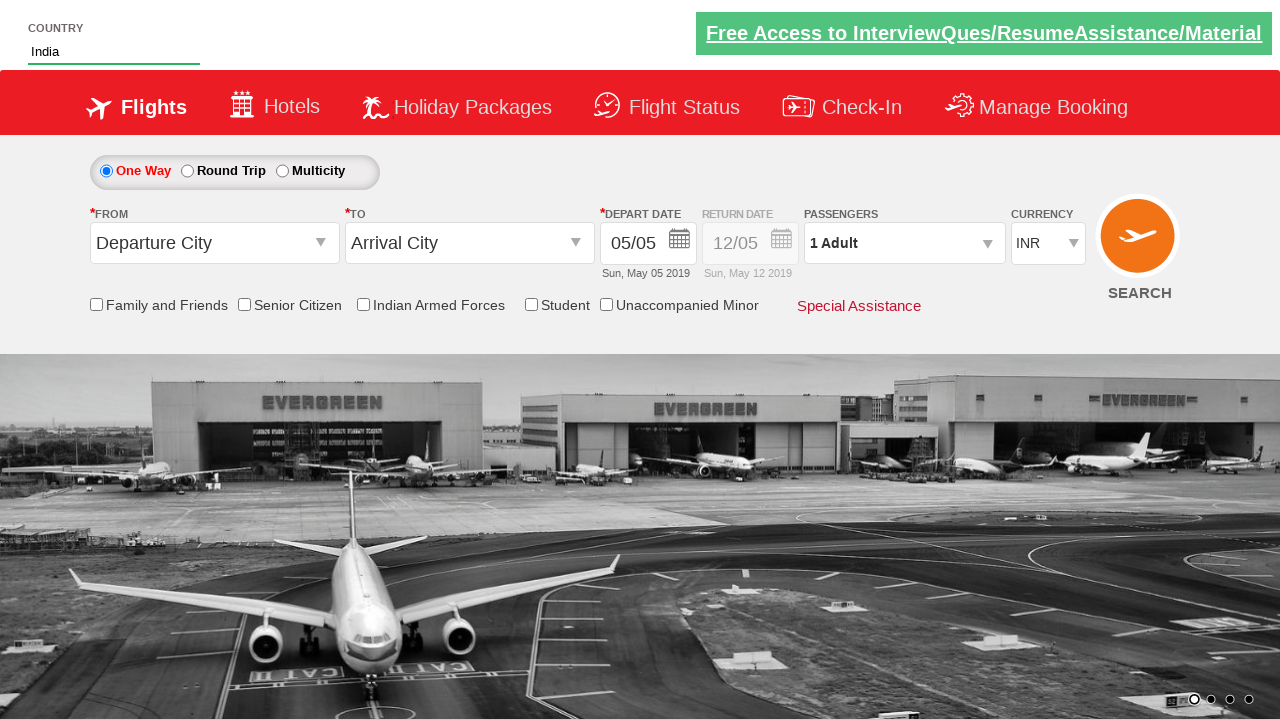

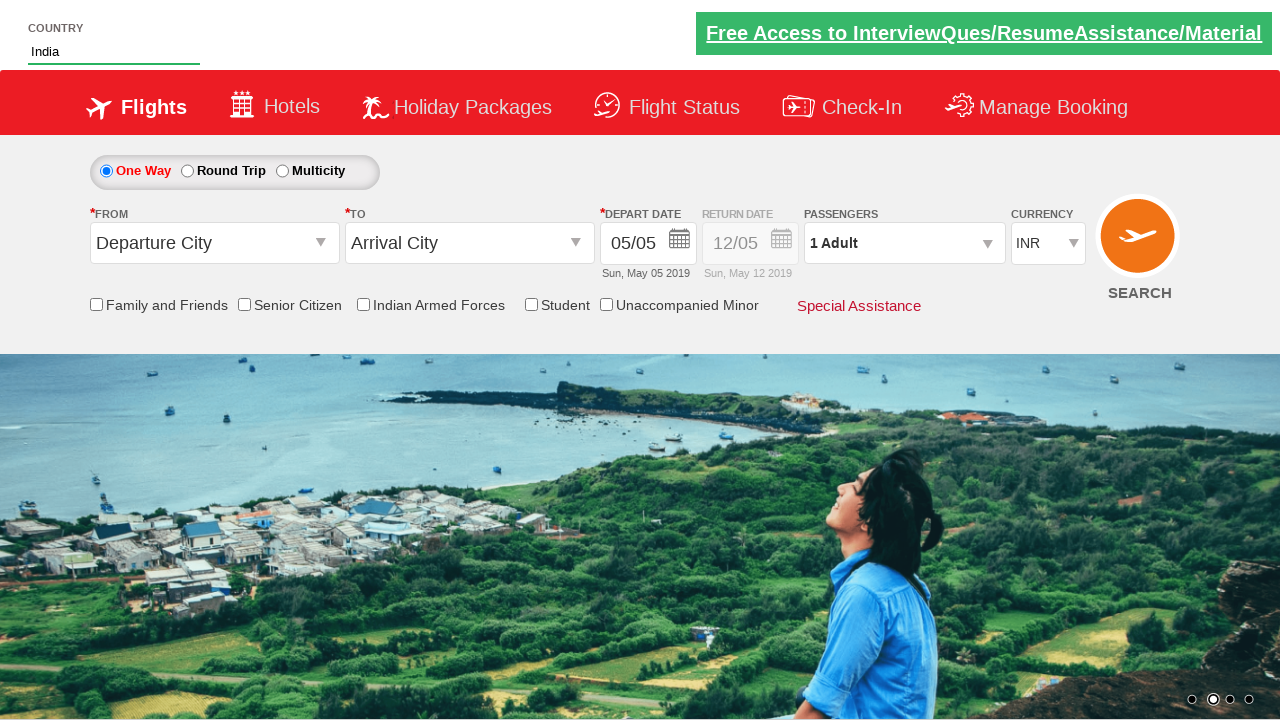